Tests the job search functionality by clicking on the Jobs link, searching for a job title, and verifying that search results appear.

Starting URL: https://alchemy.hguy.co/jobs/

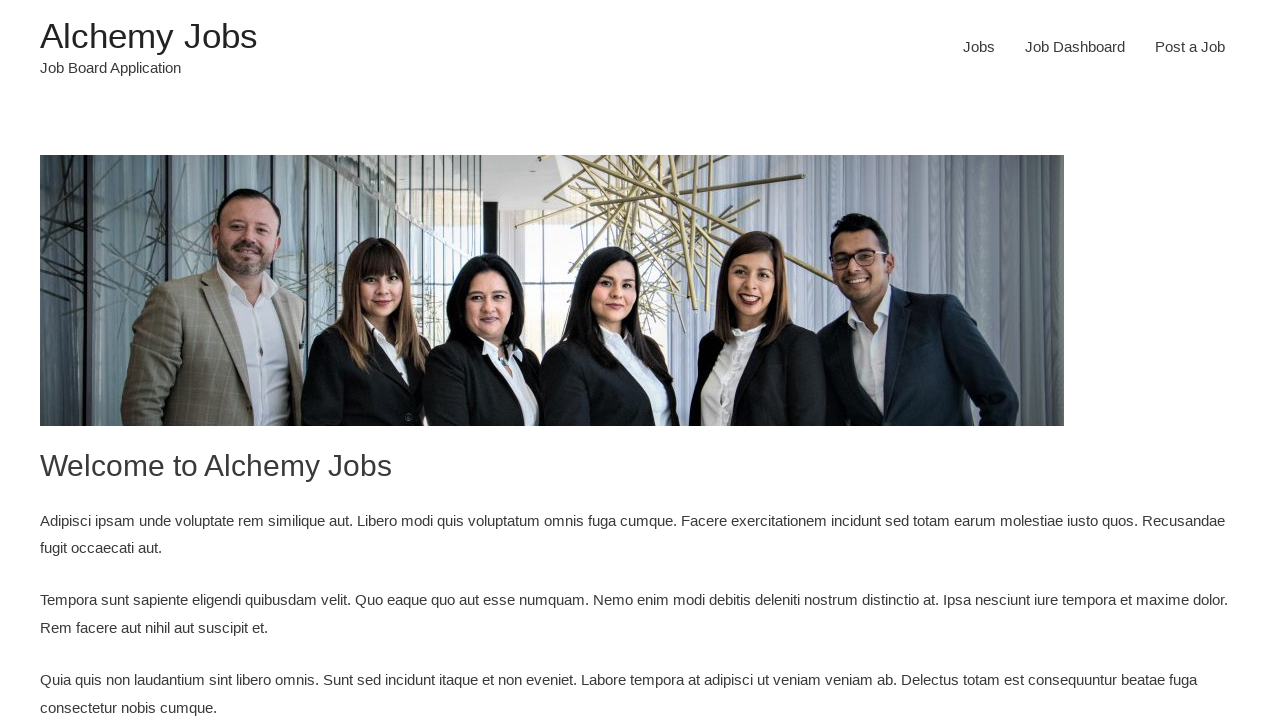

Clicked on Jobs link in navigation menu at (979, 47) on #menu-item-24 > a
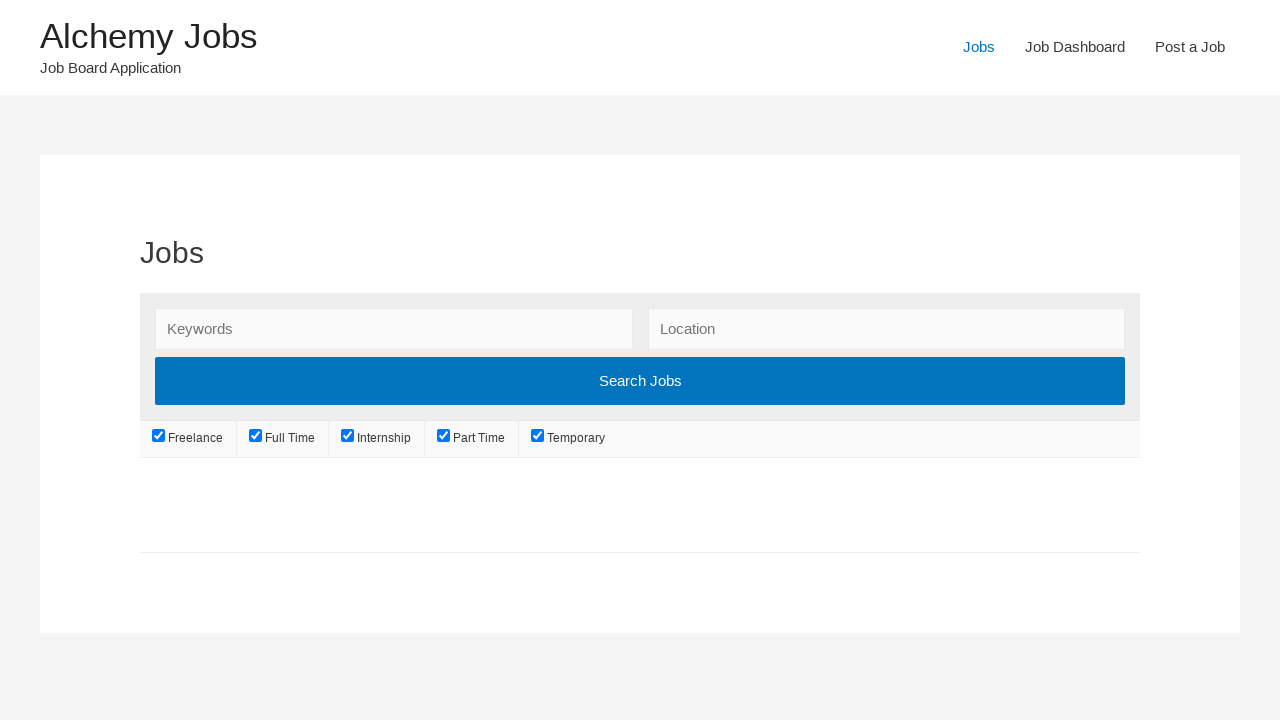

Search form loaded successfully
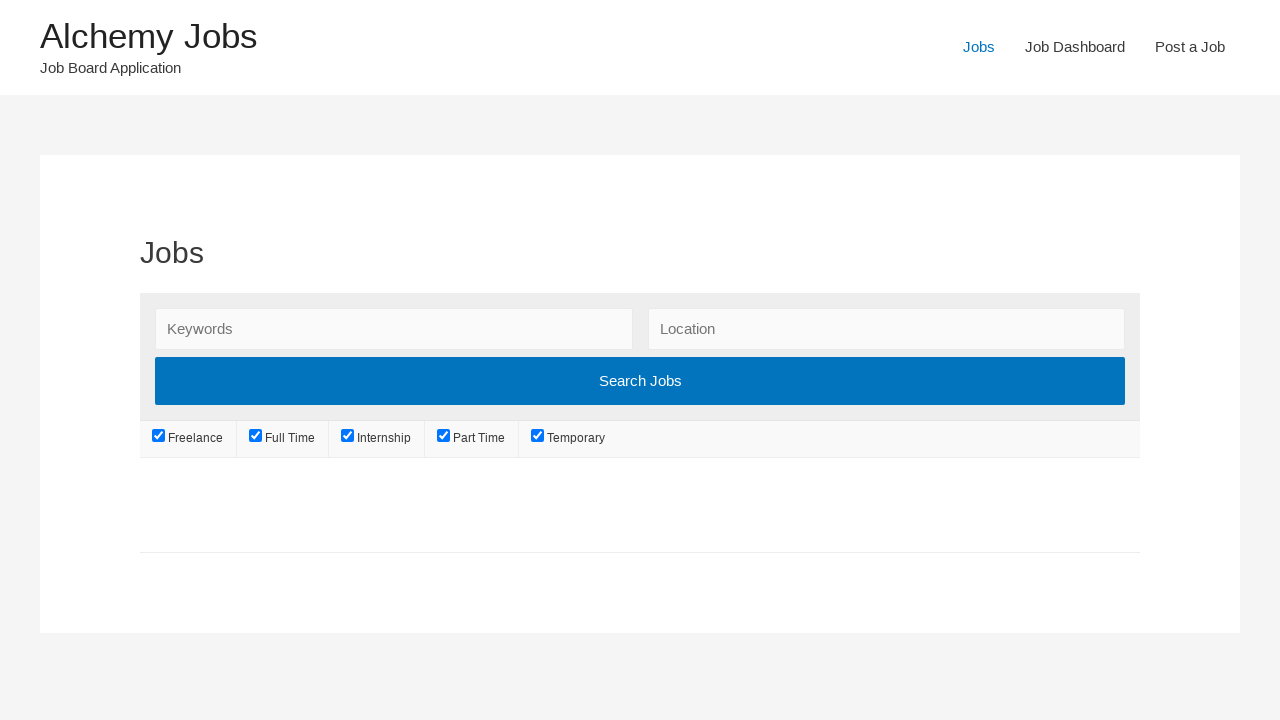

Filled search field with 'Automation Tester' on #search_keywords
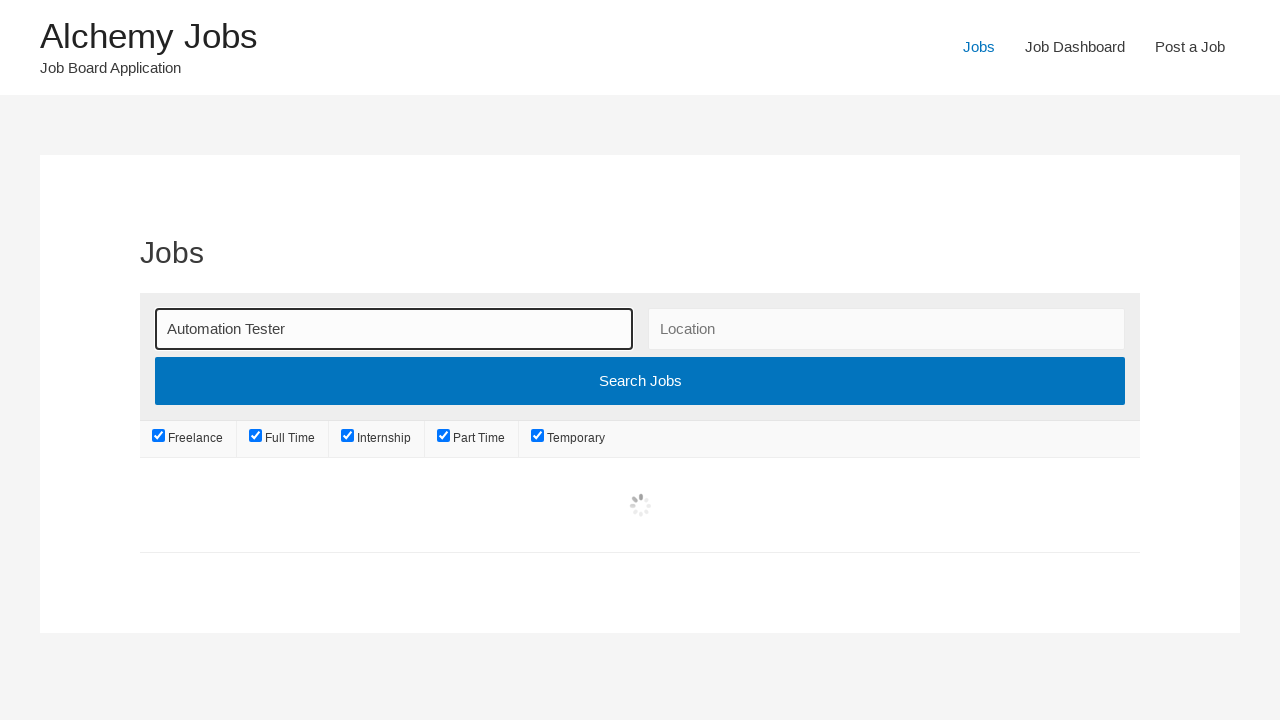

Clicked search submit button at (640, 377) on div.search_submit
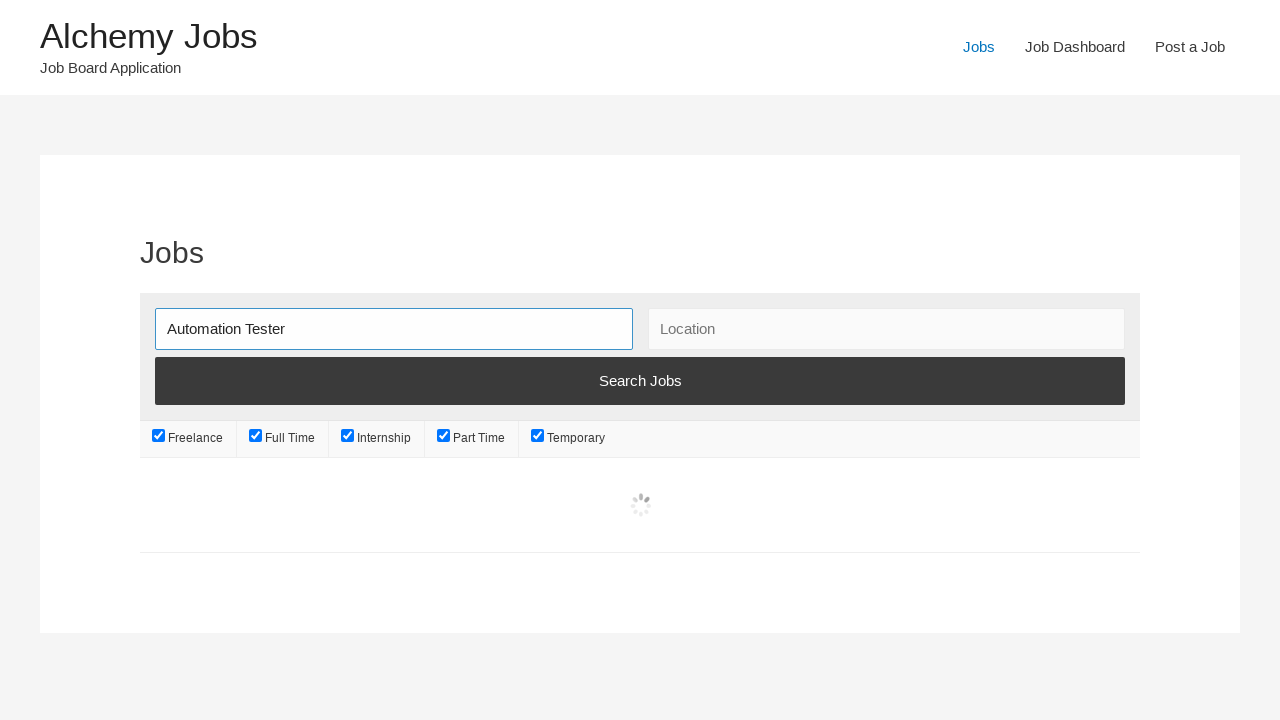

Search results headline loaded
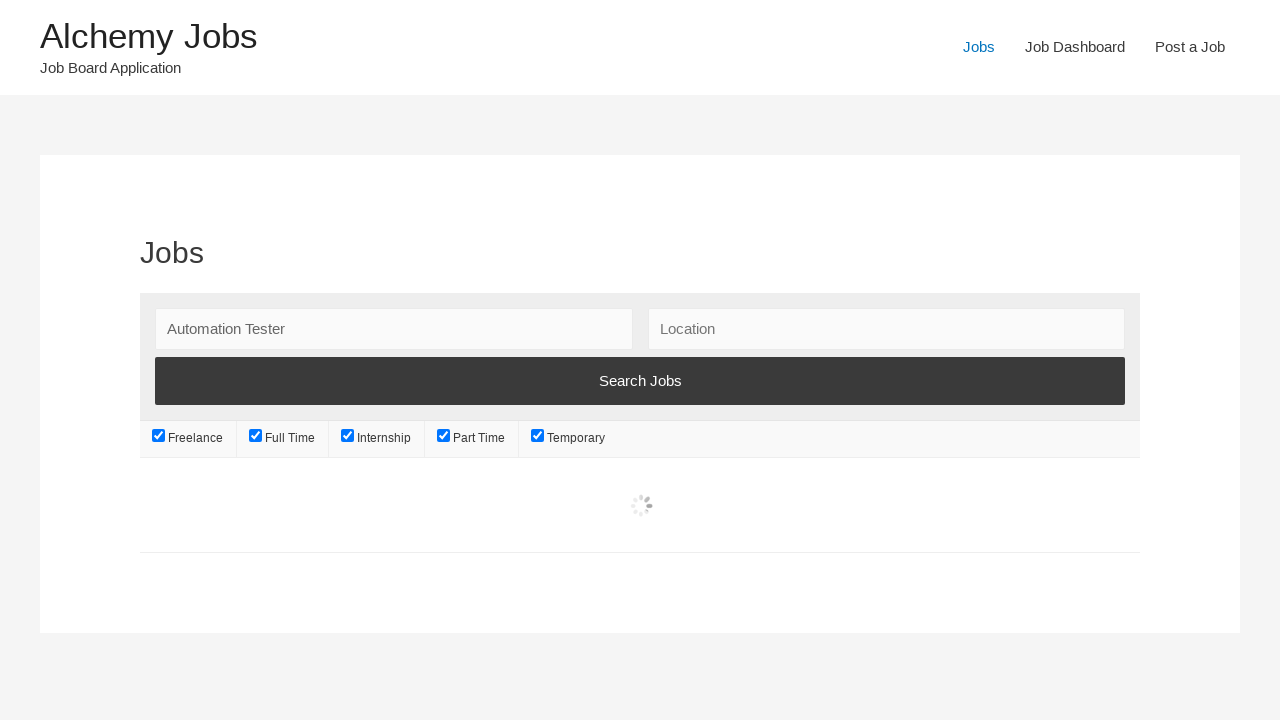

Job position listing is visible
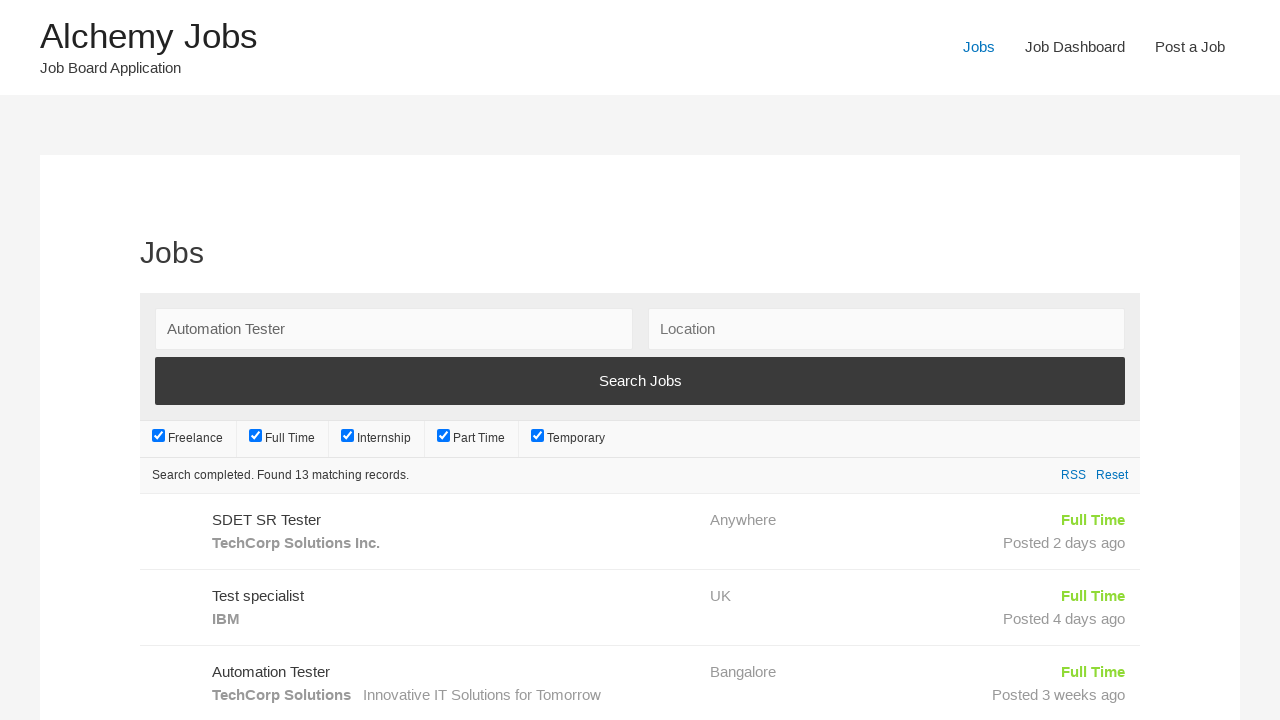

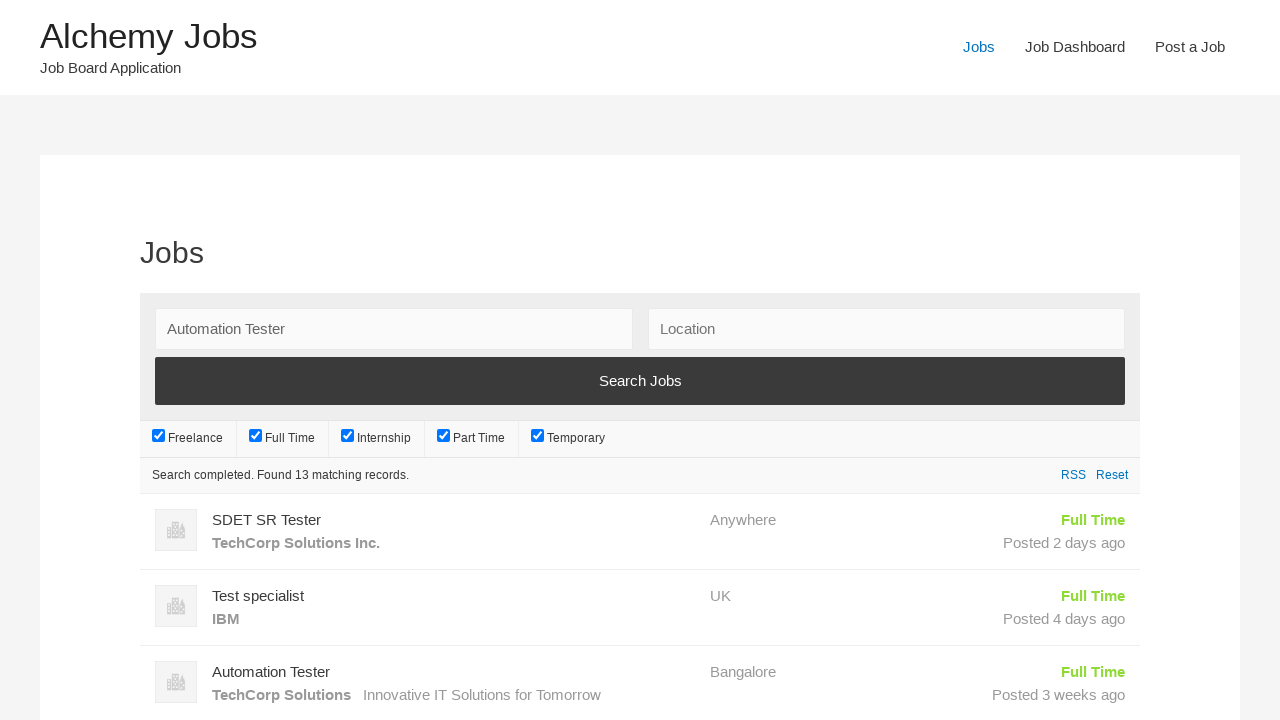